Tests handling a prompt JavaScript alert by clicking the Prompt Alert button, entering a custom message, and accepting it.

Starting URL: https://v1.training-support.net/selenium/javascript-alerts

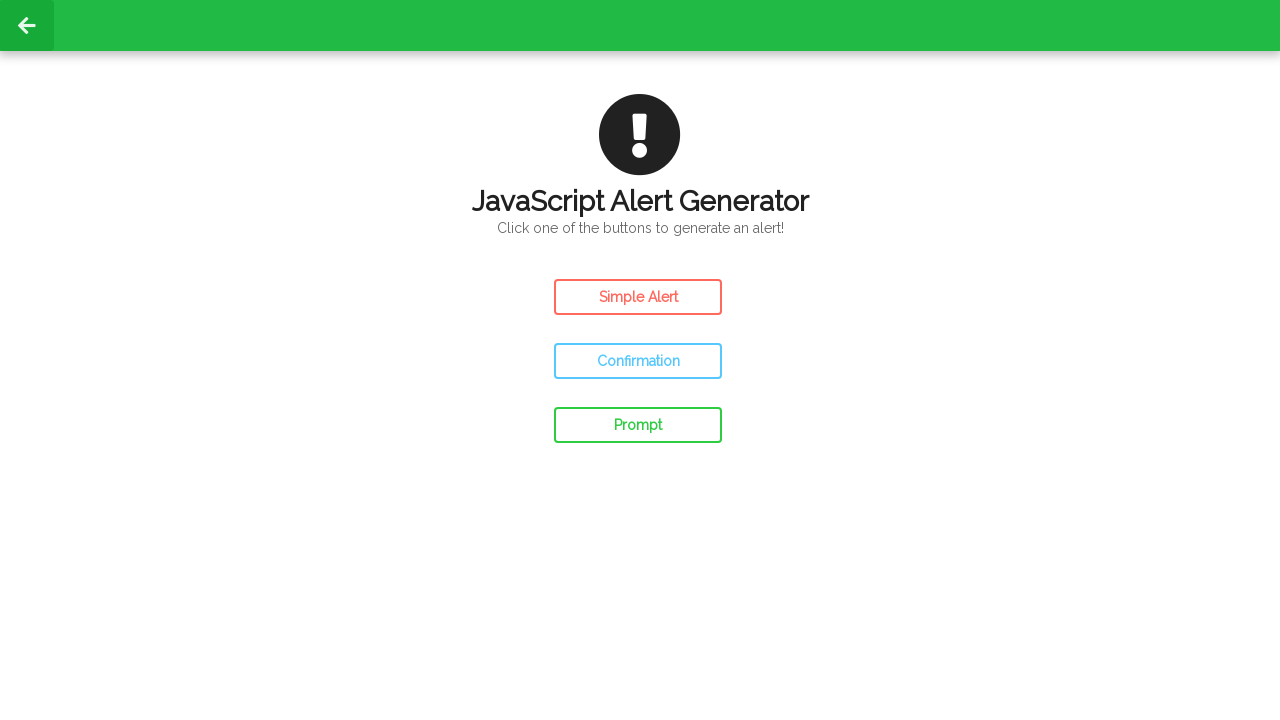

Set up dialog handler to accept prompt with custom message
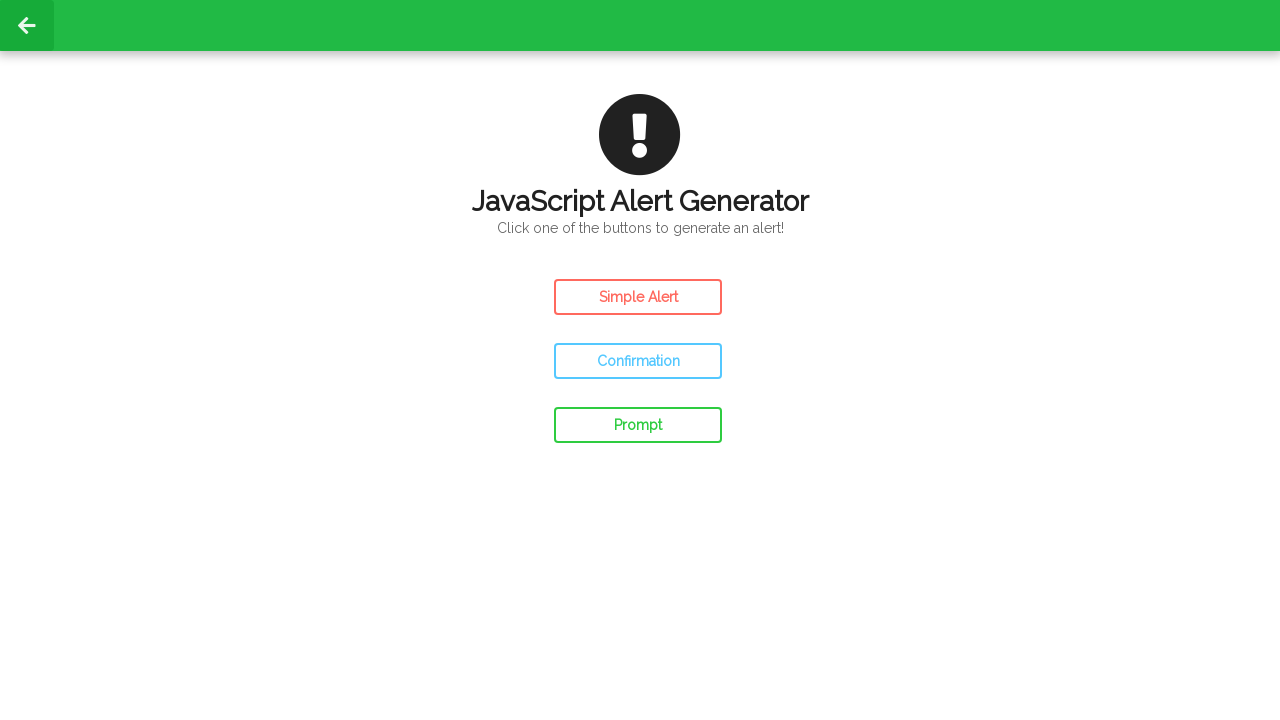

Clicked the Prompt Alert button at (638, 425) on #prompt
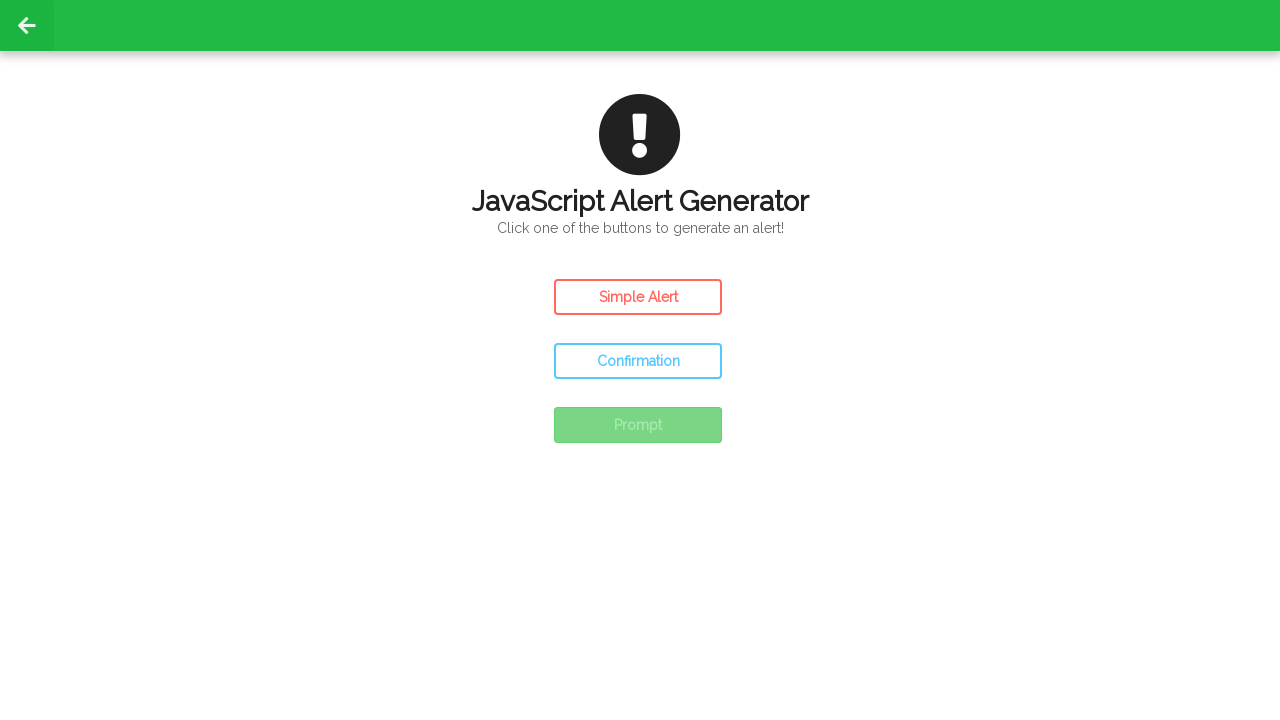

Waited for prompt dialog to be handled
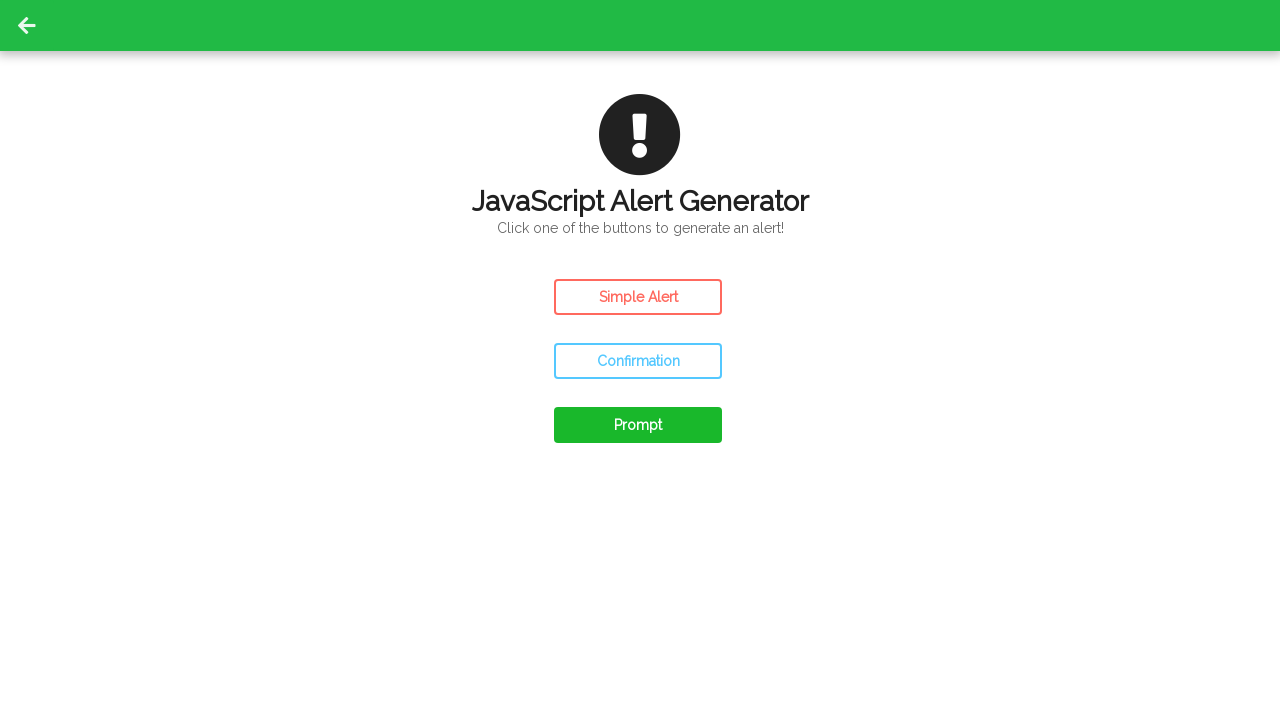

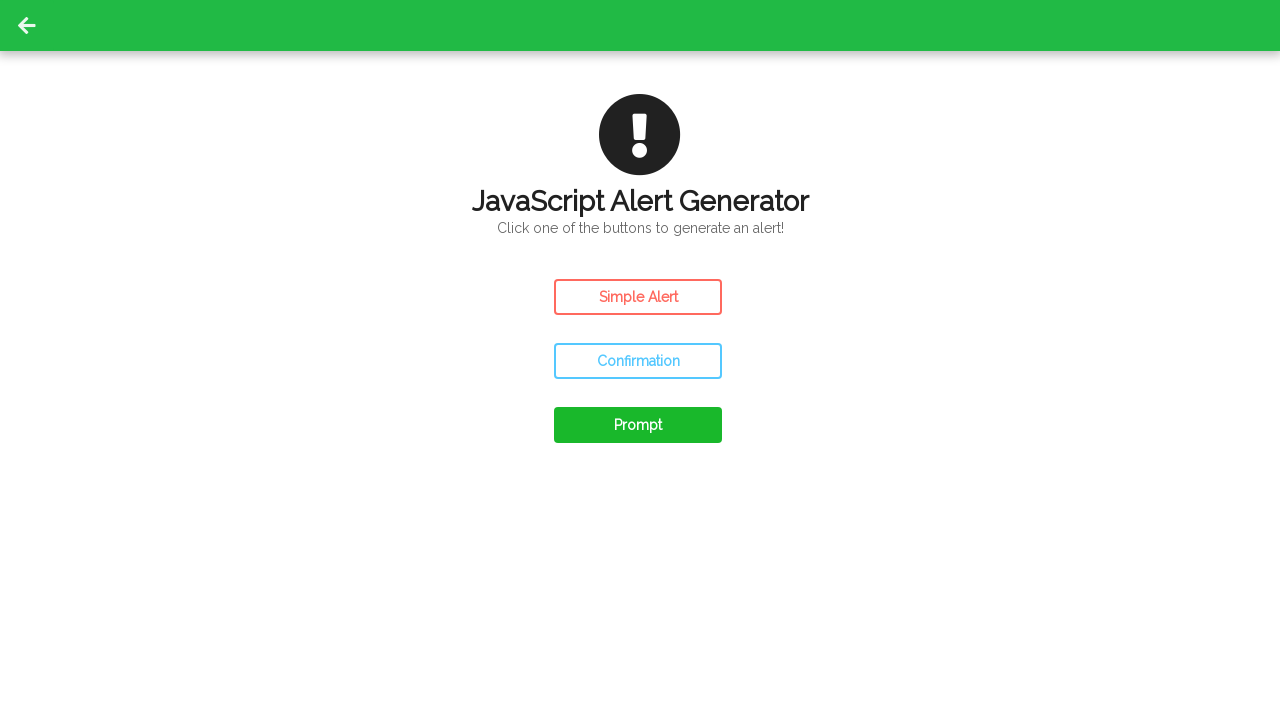